Navigates to a page, clicks on a link with a specific calculated text value, then fills out a form with personal information and submits it

Starting URL: http://suninjuly.github.io/find_link_text

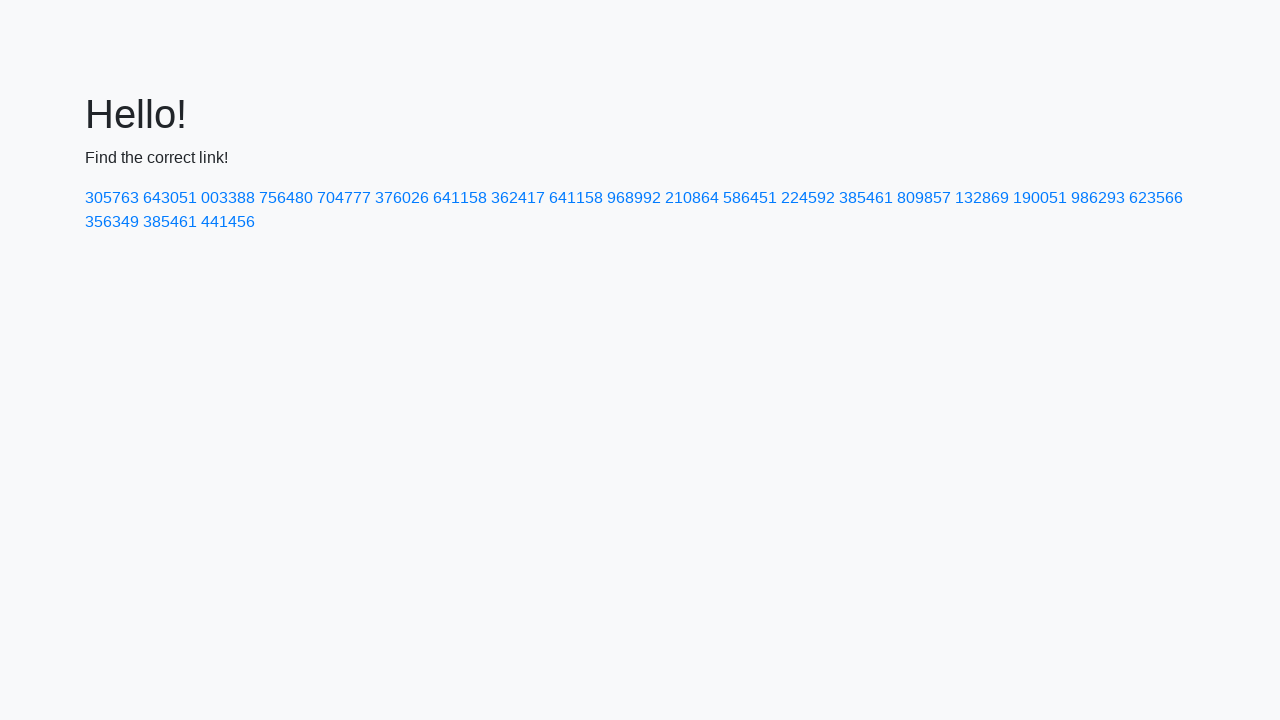

Clicked link with calculated text value '224592' at (808, 198) on a:has-text('224592')
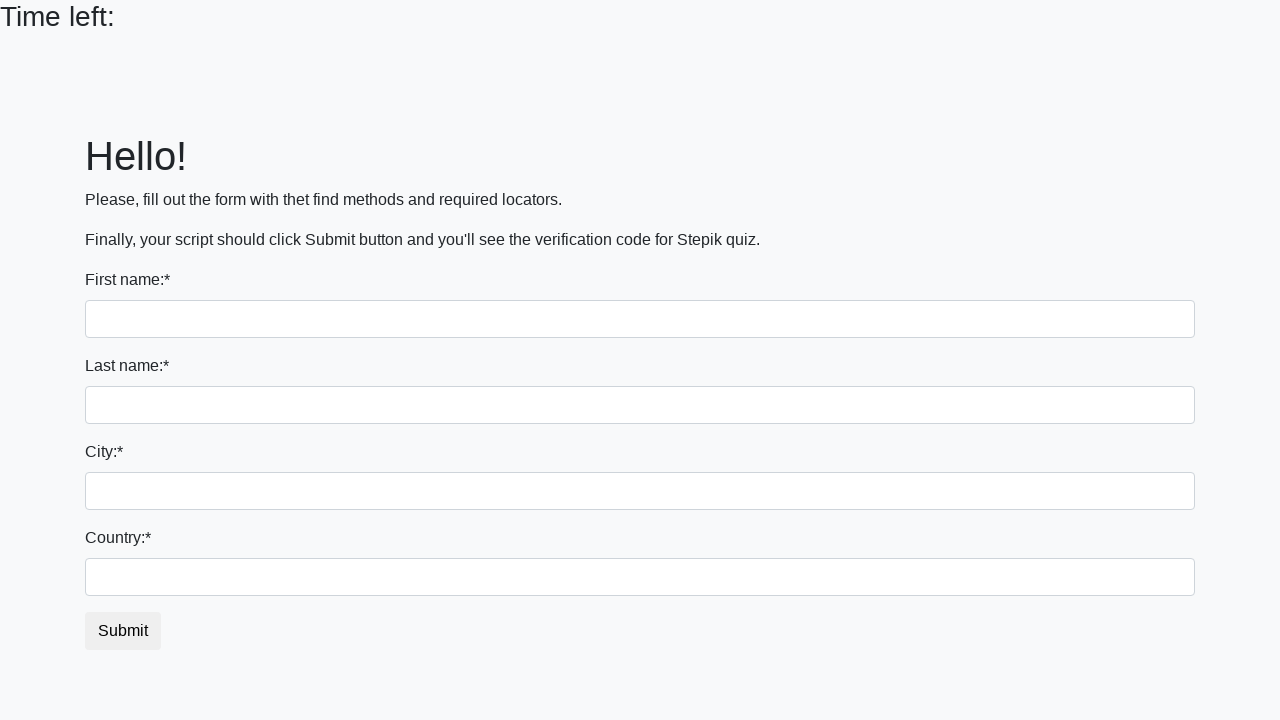

Filled first name field with 'Ivan' on input:first-of-type
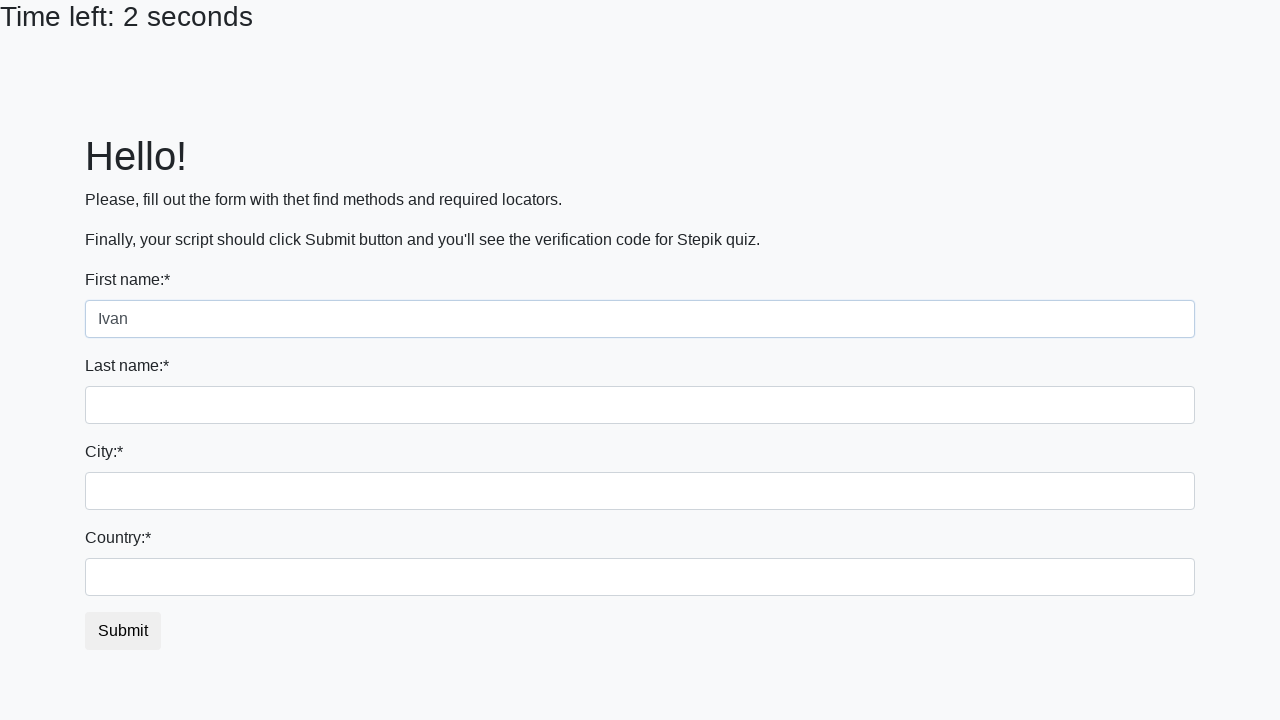

Filled last name field with 'Petrov' on input[name='last_name']
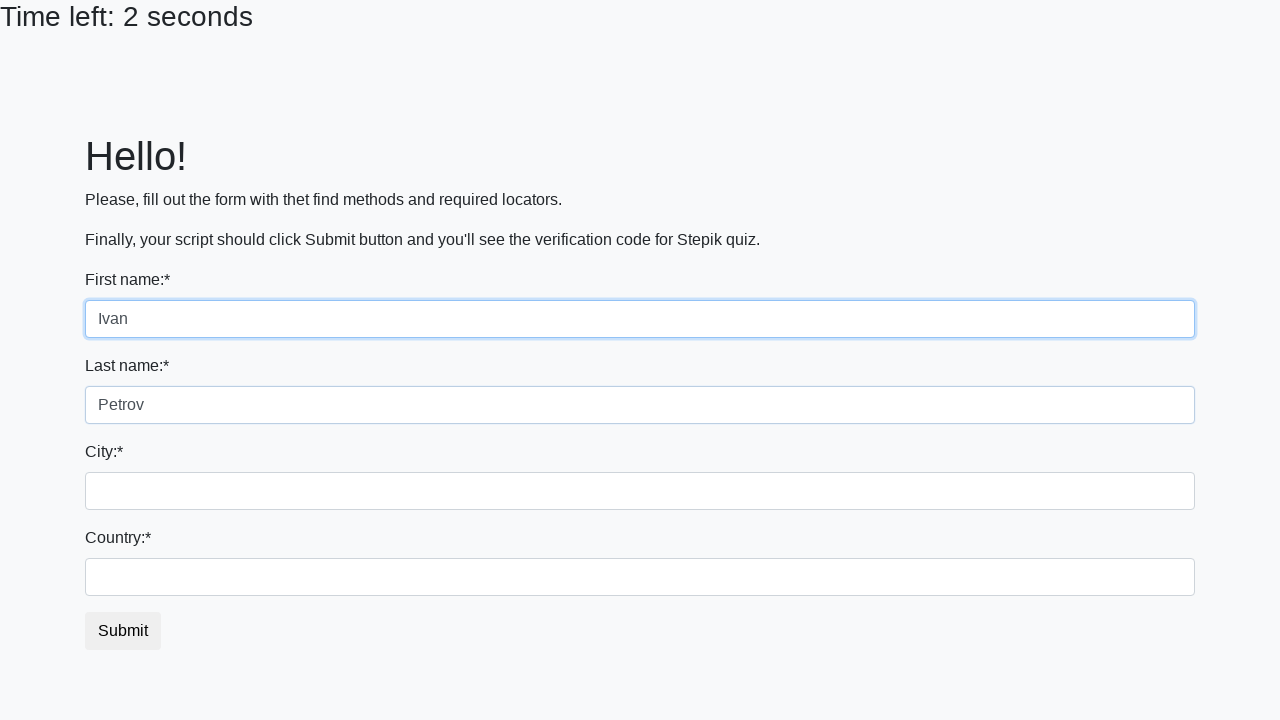

Filled city field with 'Smolensk' on .city
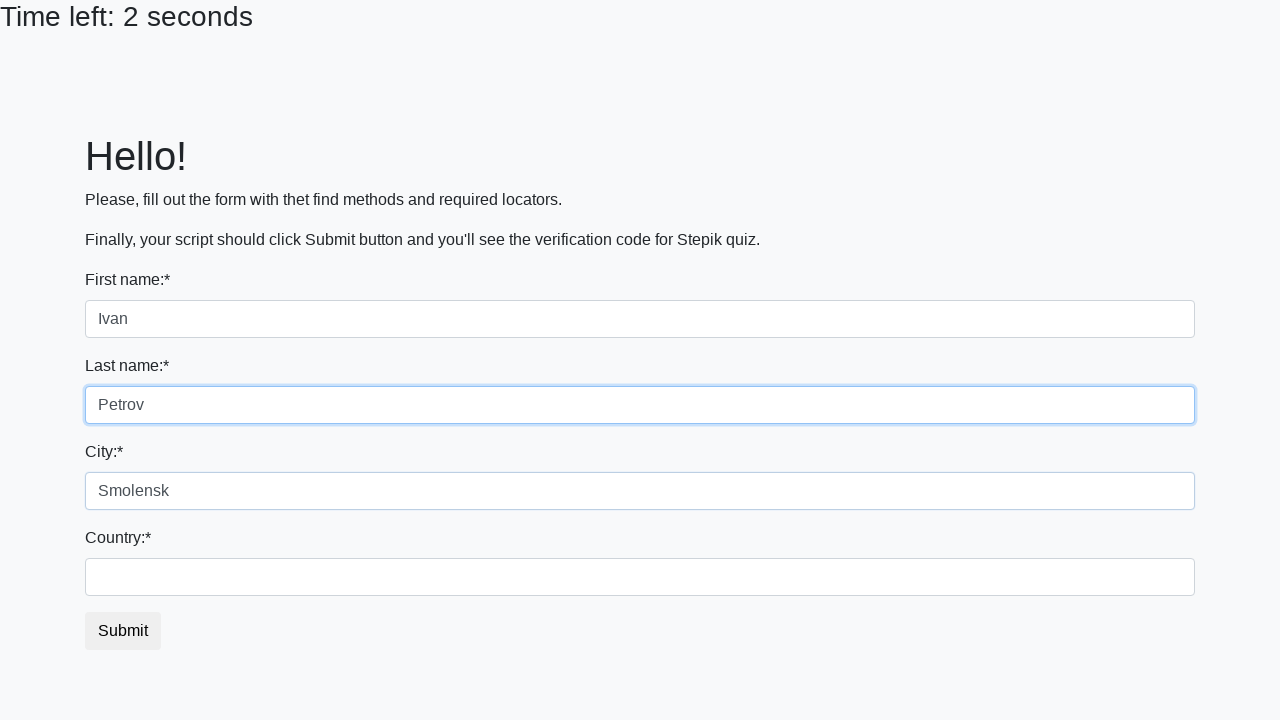

Filled country field with 'Russia' on #country
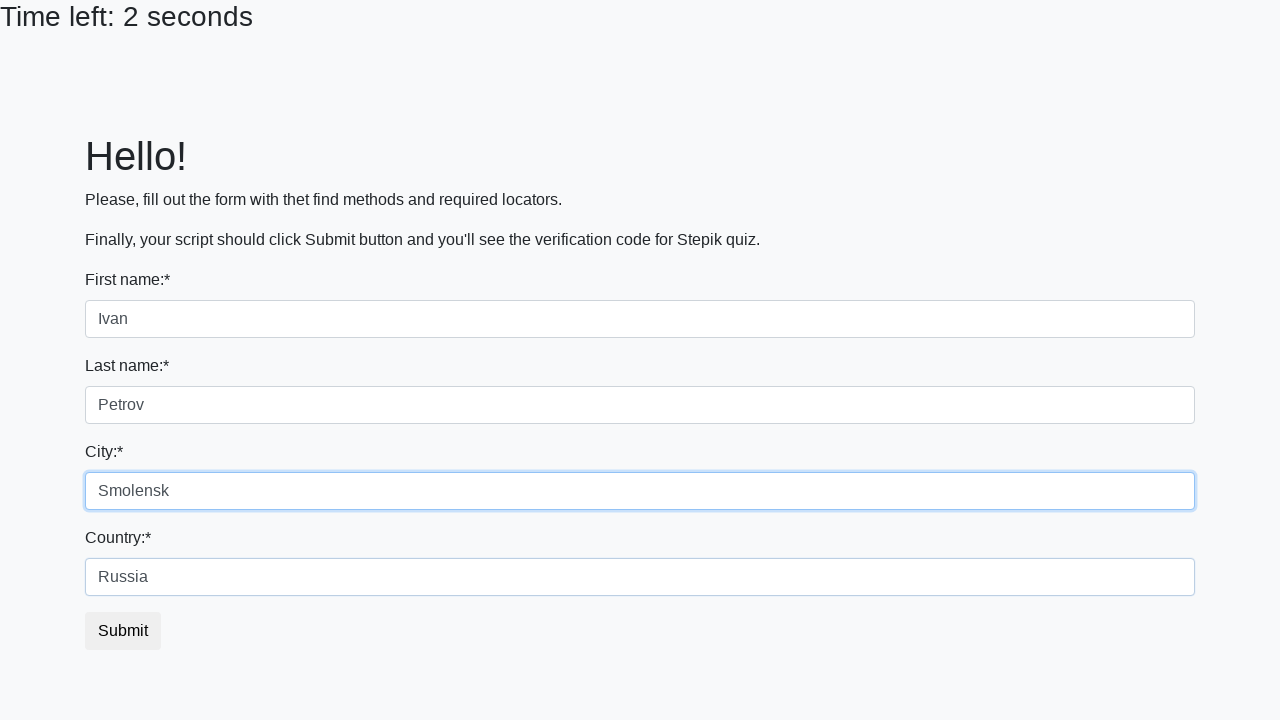

Clicked submit button to submit the form at (123, 631) on button.btn
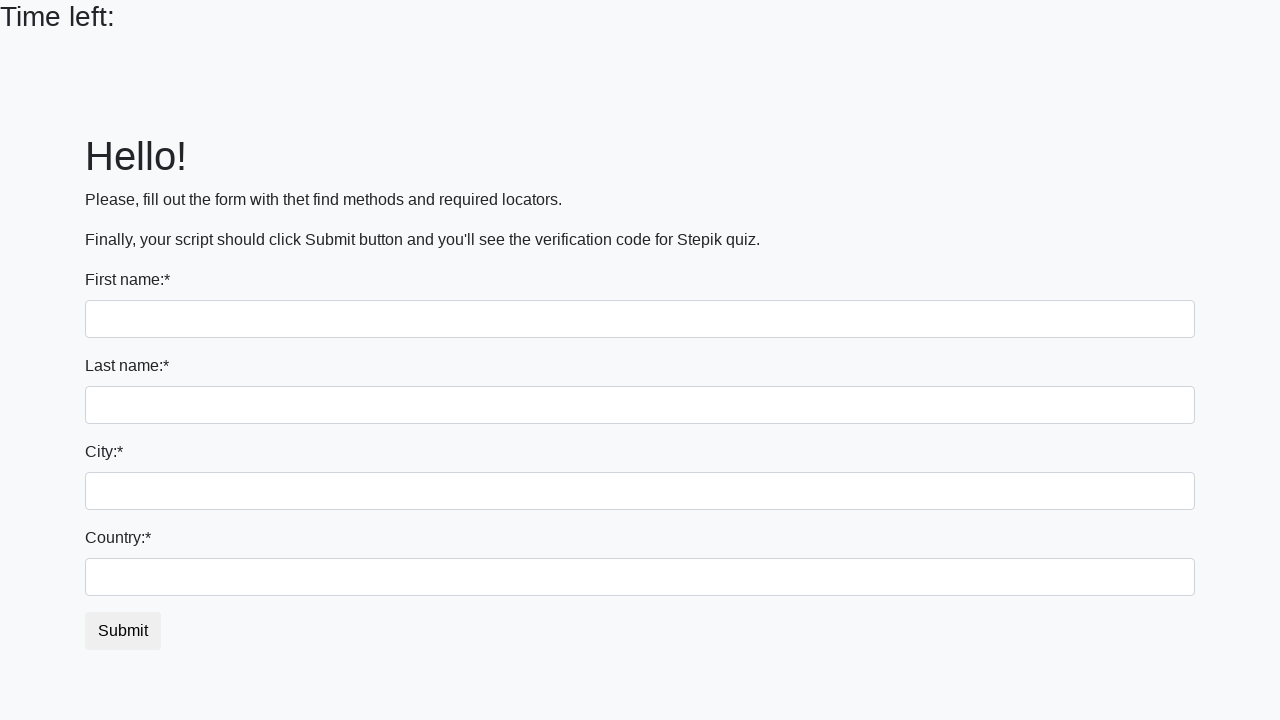

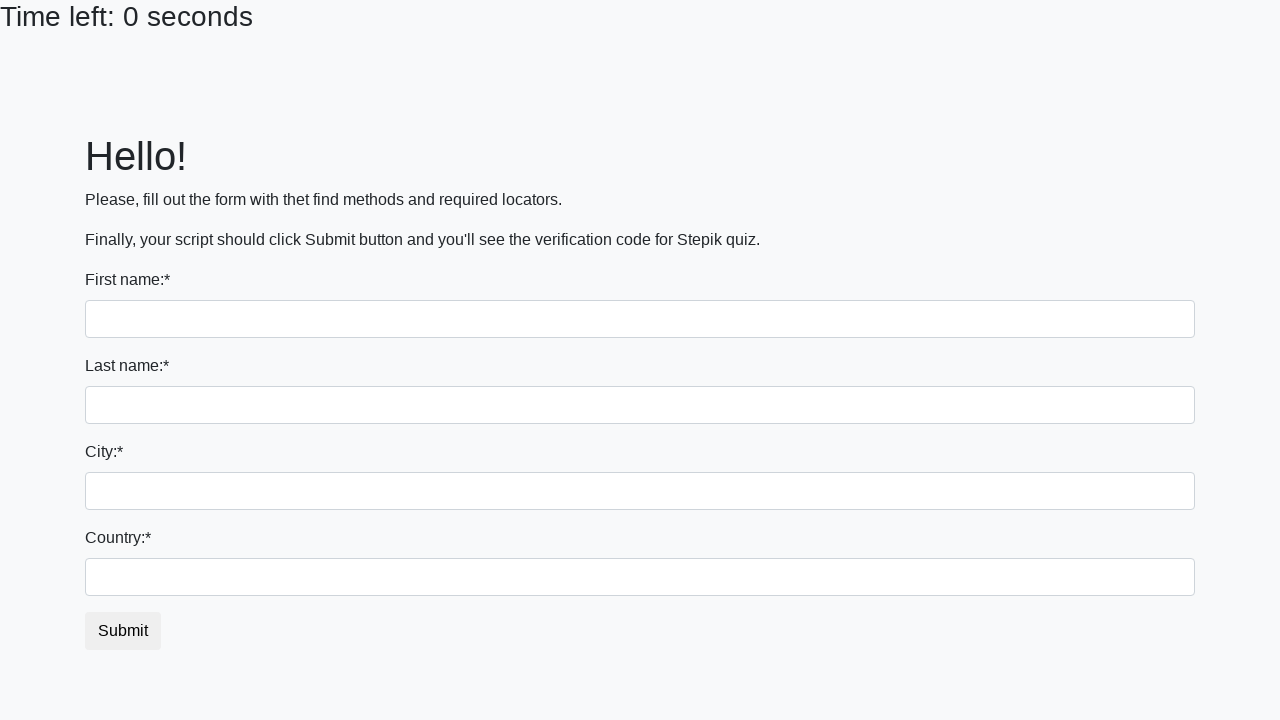